Validates that the second flash sale ad is displayed after login with ads enabled

Starting URL: https://demo.applitools.com/hackathon.html?showAd=true

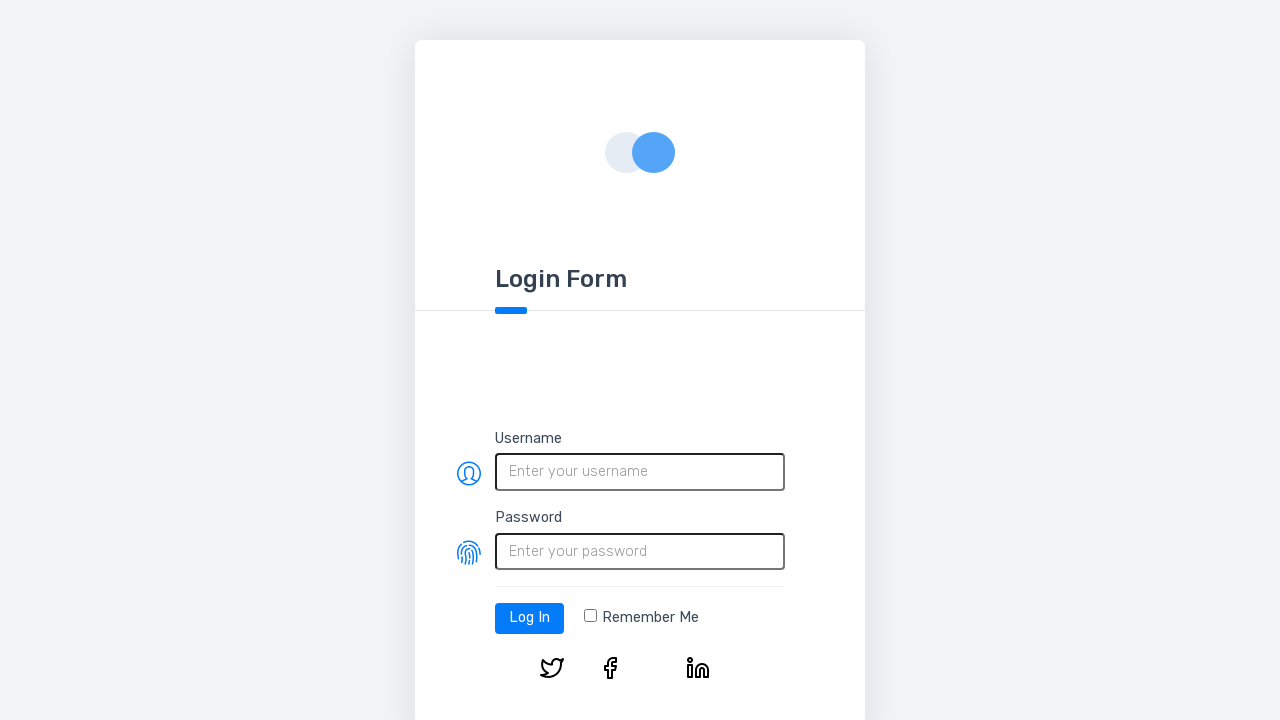

Filled username field with 'testUser' on #username
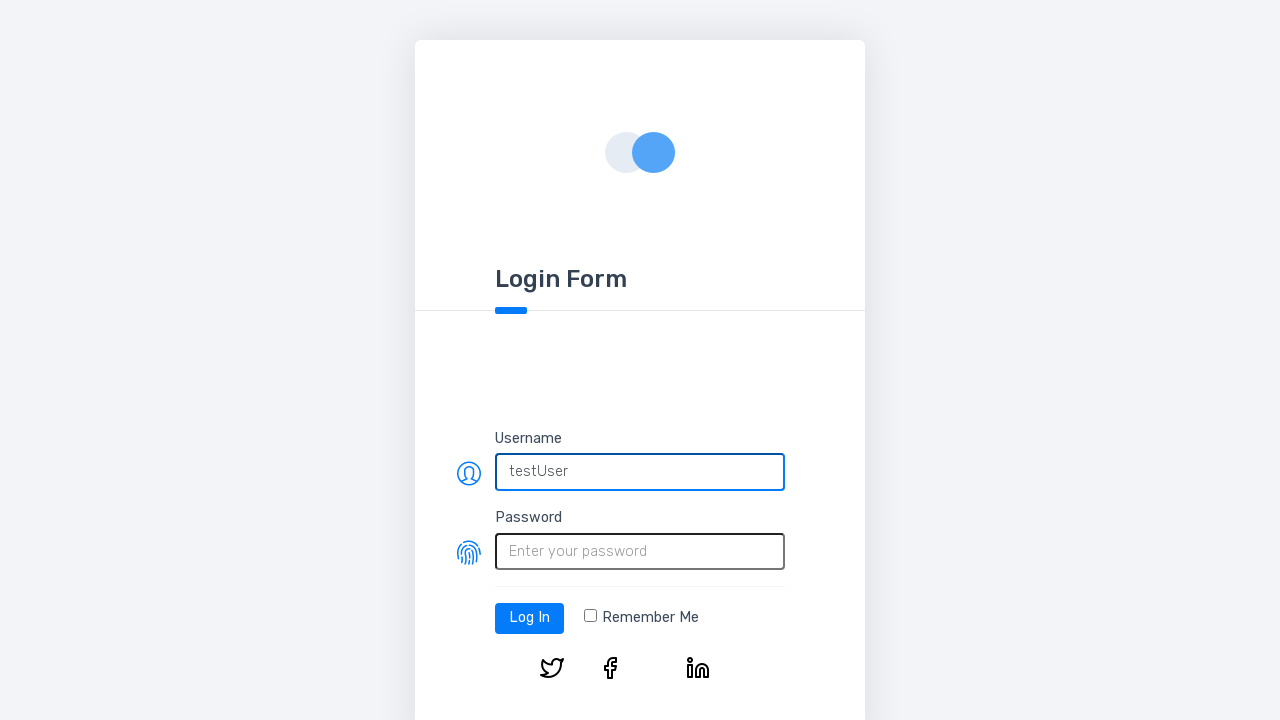

Filled password field with 'testPassword' on #password
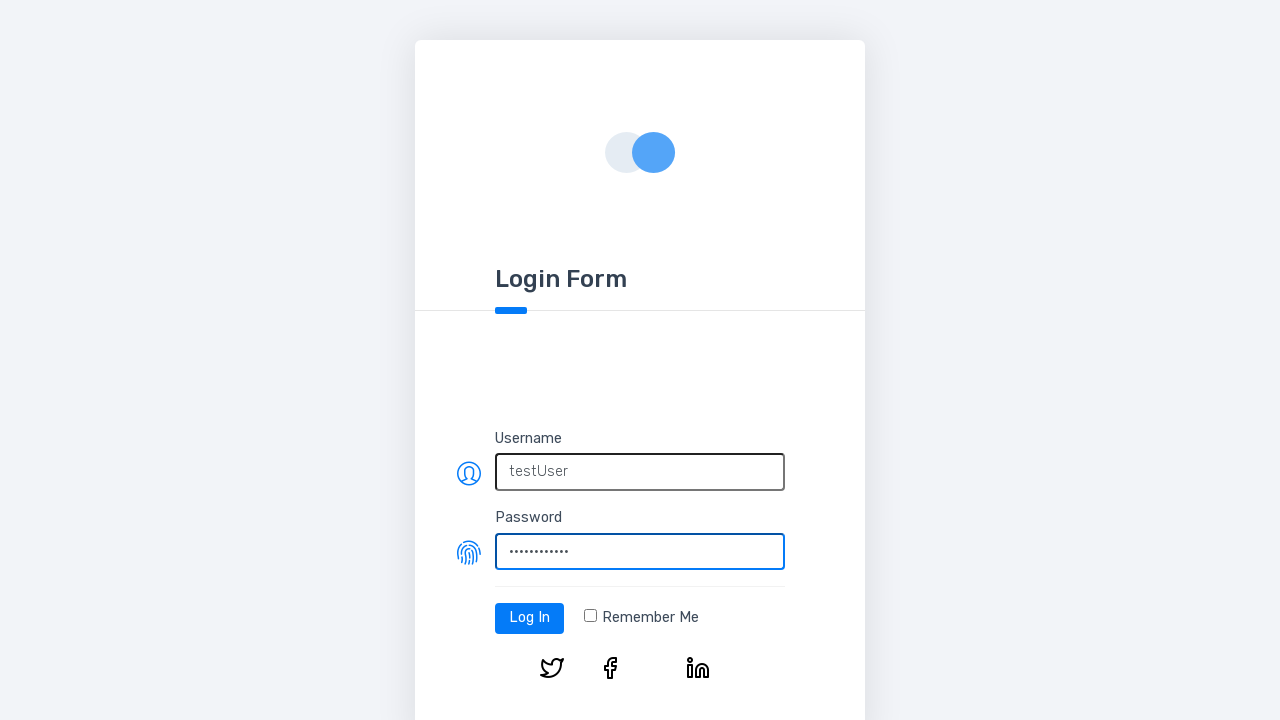

Clicked log-in button at (530, 618) on #log-in
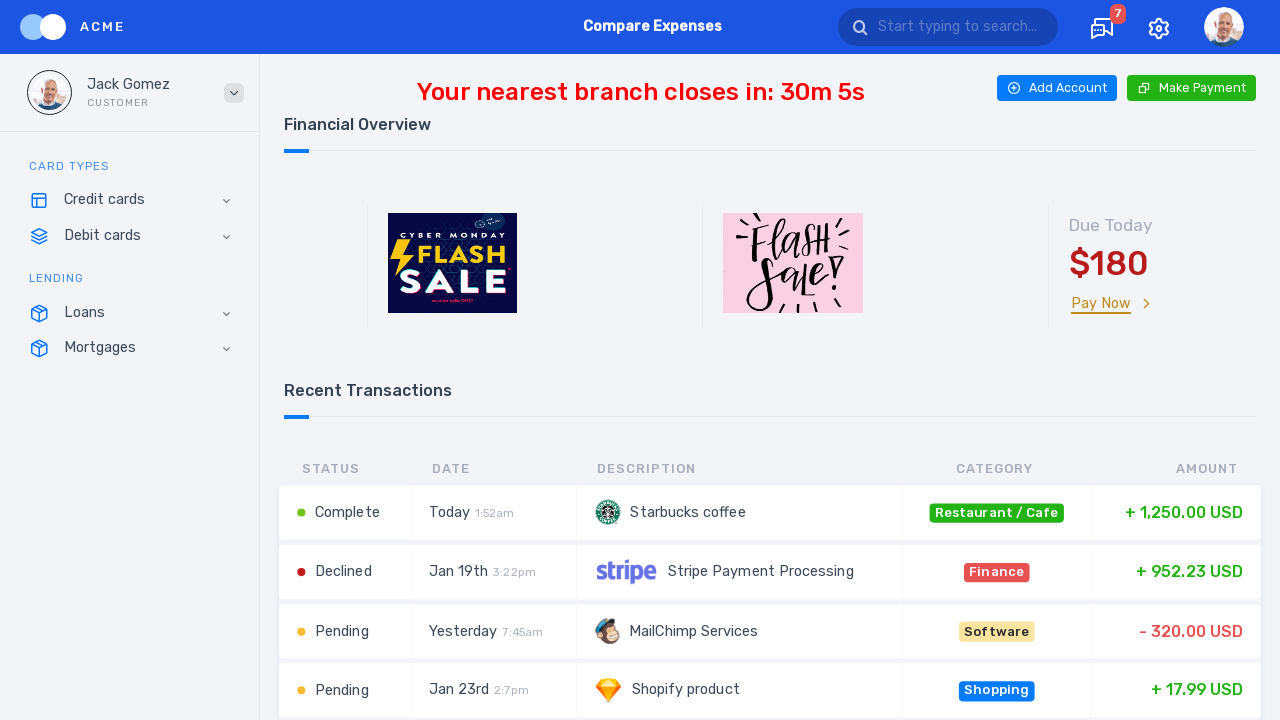

Second flash sale element loaded
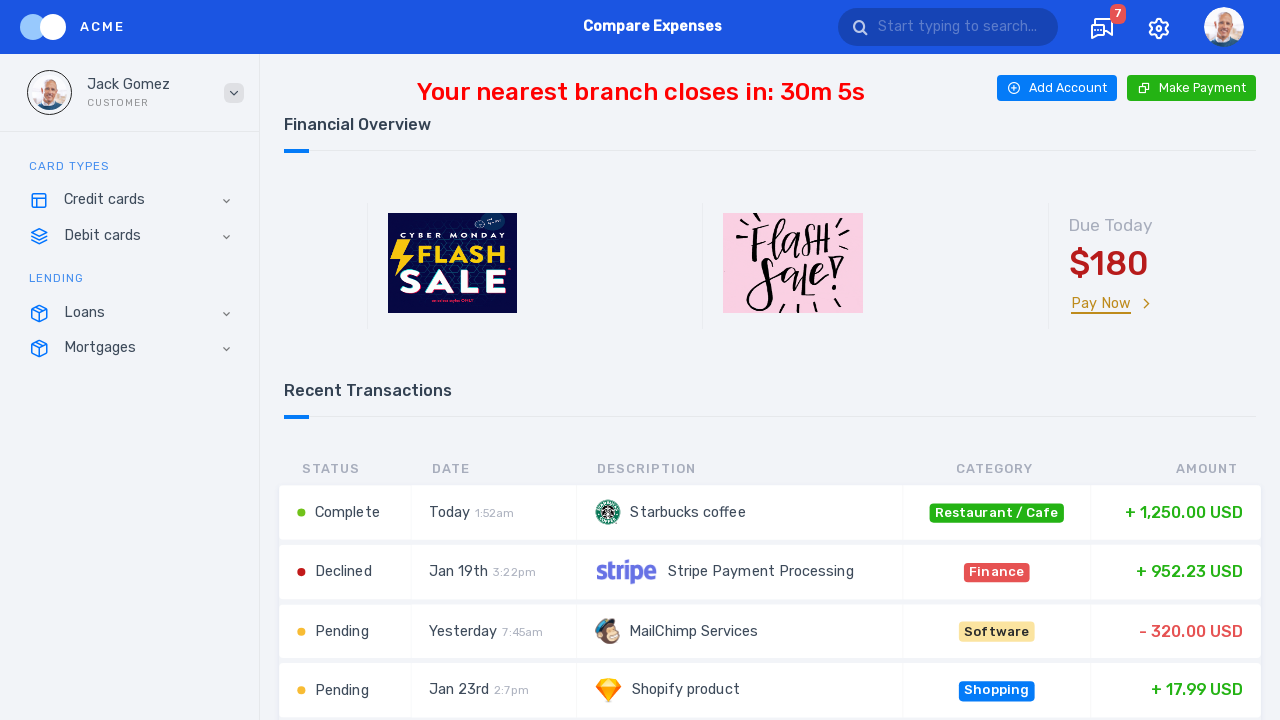

Checked visibility of second flash sale ad - Result: True
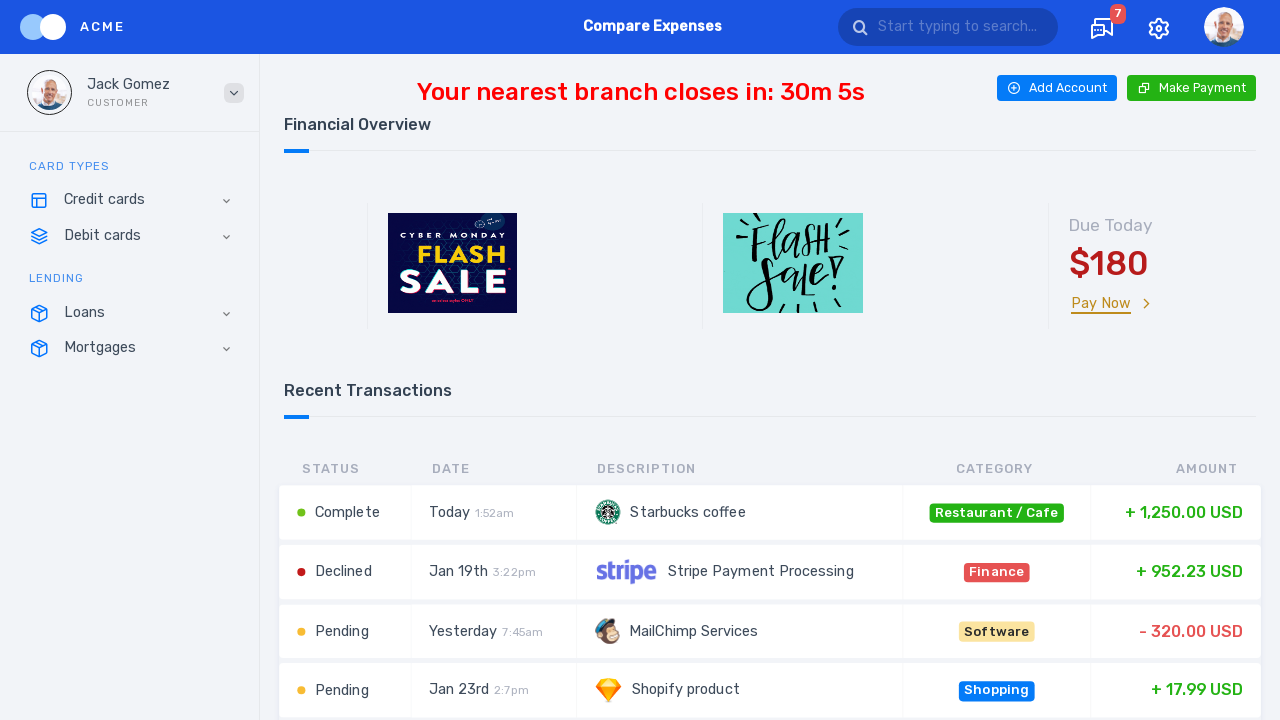

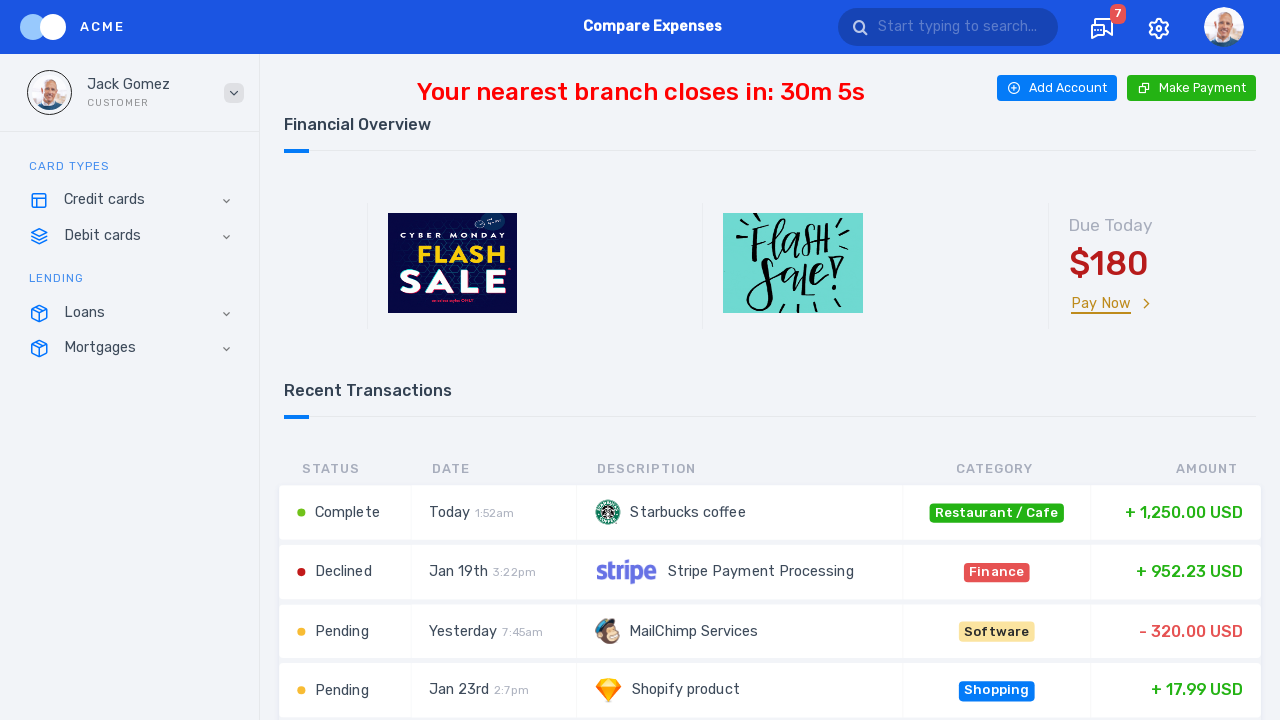